Tests checkbox functionality by navigating to the checkboxes page and clicking checkboxes in different orders, then verifying their states.

Starting URL: https://the-internet.herokuapp.com/

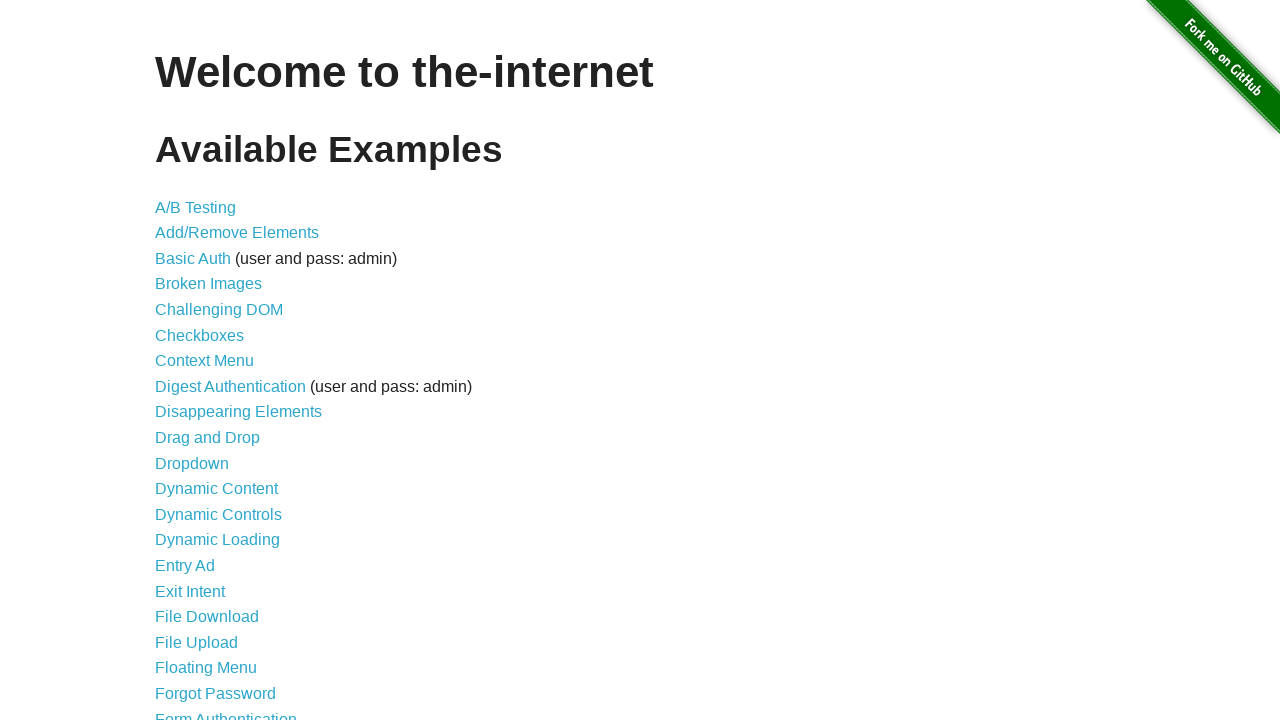

Clicked on Checkboxes link at (200, 335) on a[href='/checkboxes']
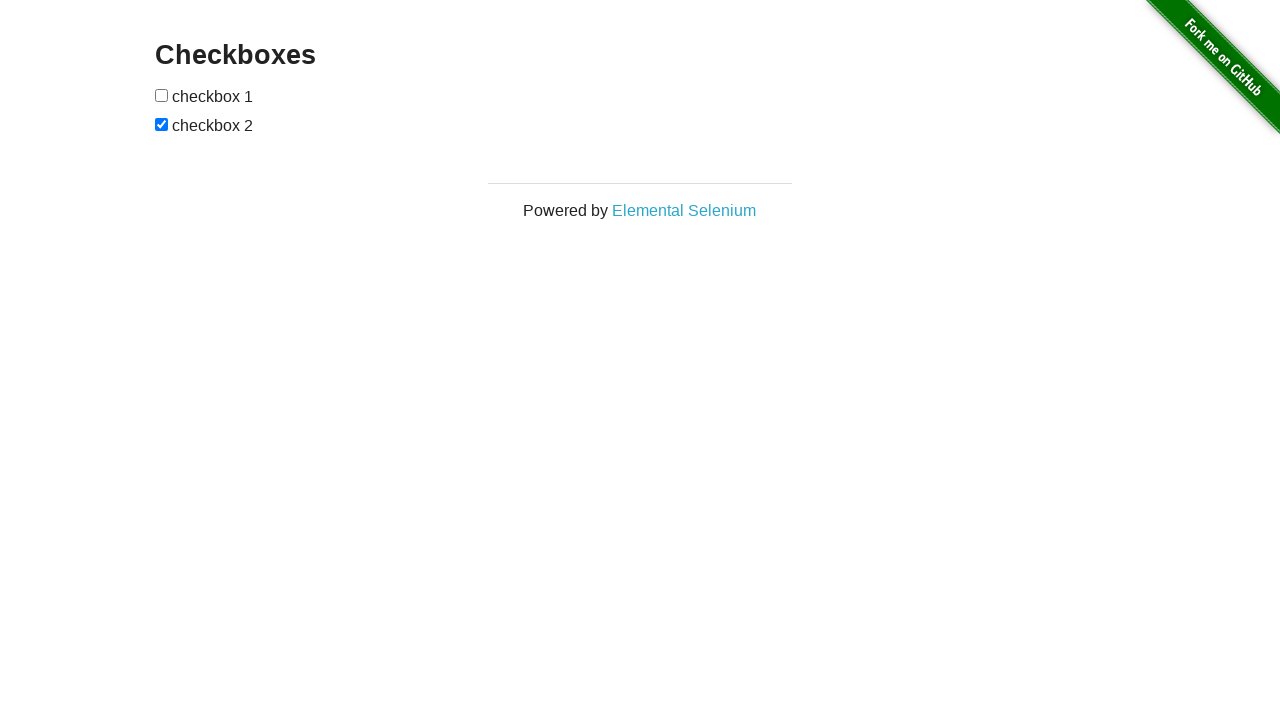

Navigated to checkboxes page and URL verified
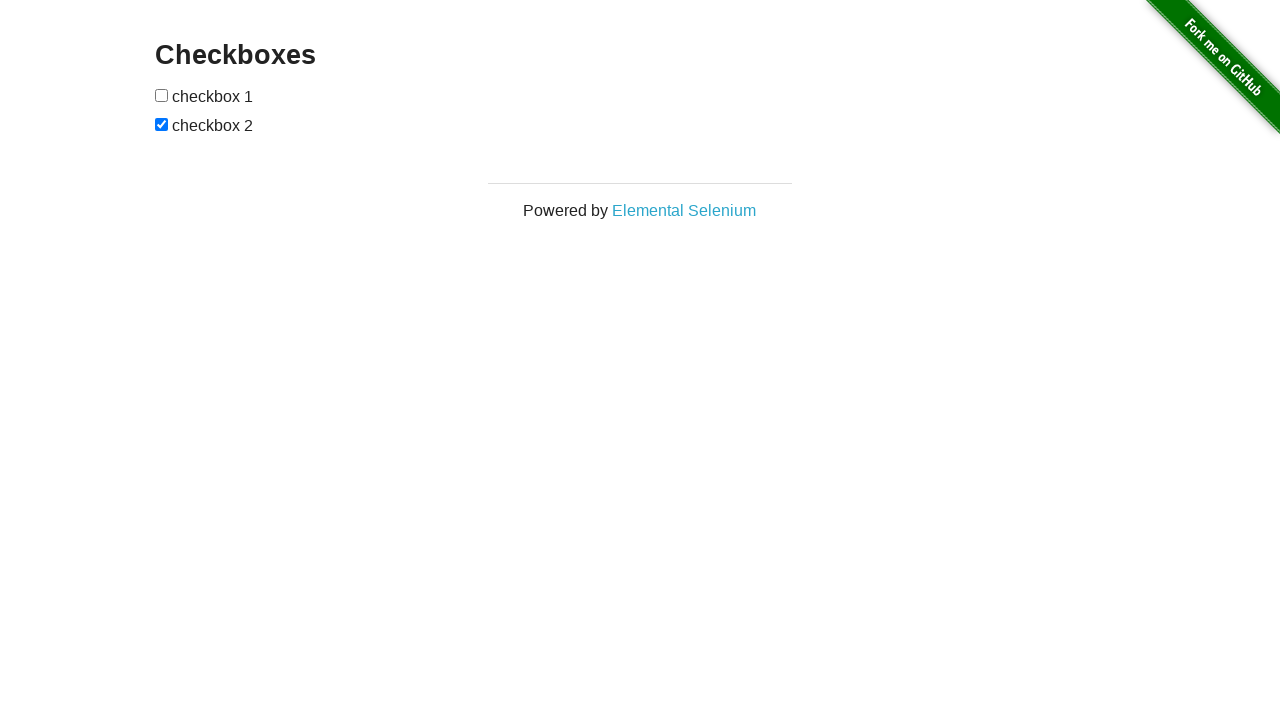

Clicked first checkbox at (162, 95) on xpath=//form[@id='checkboxes']/input[@type='checkbox'][1]
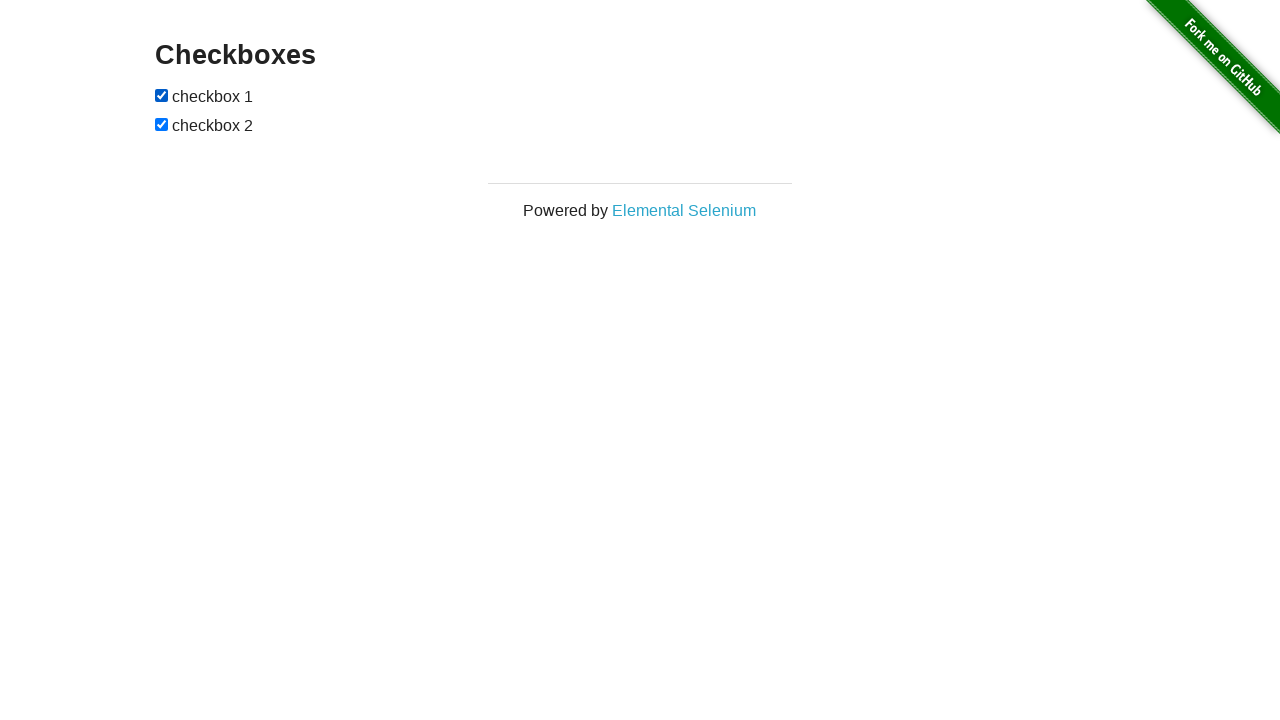

Clicked second checkbox at (162, 124) on xpath=//form[@id='checkboxes']/input[@type='checkbox'][2]
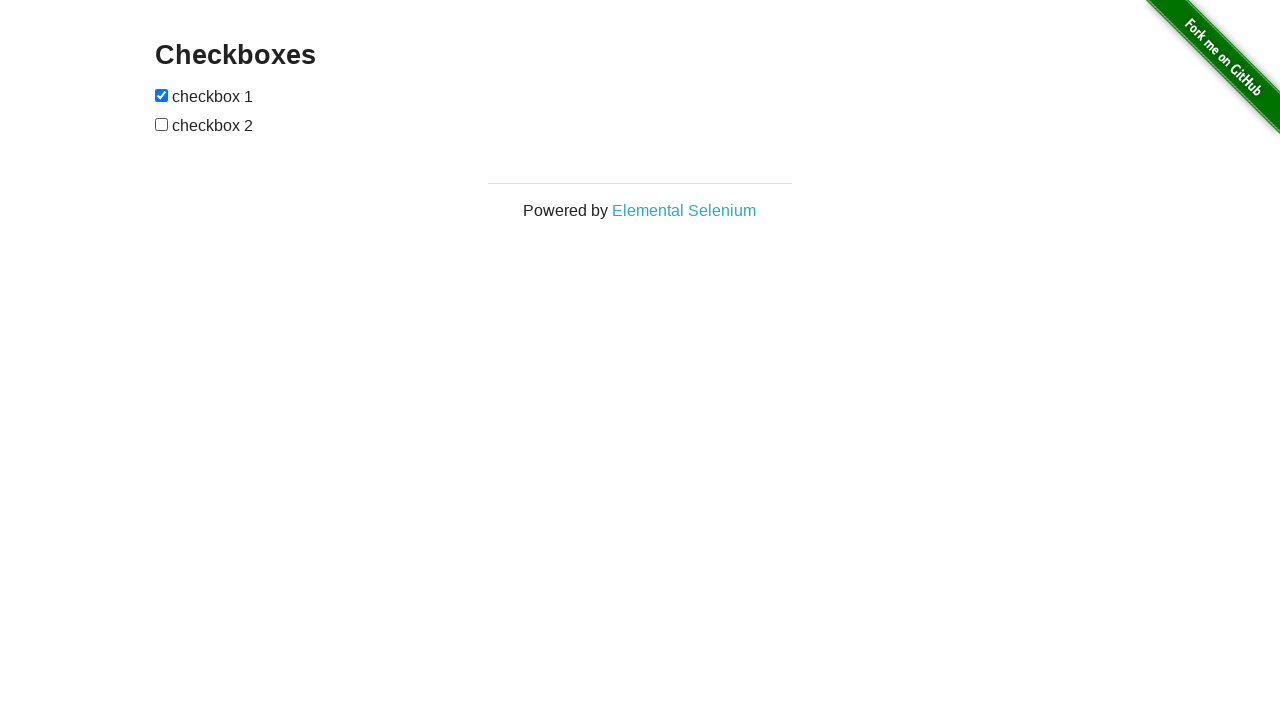

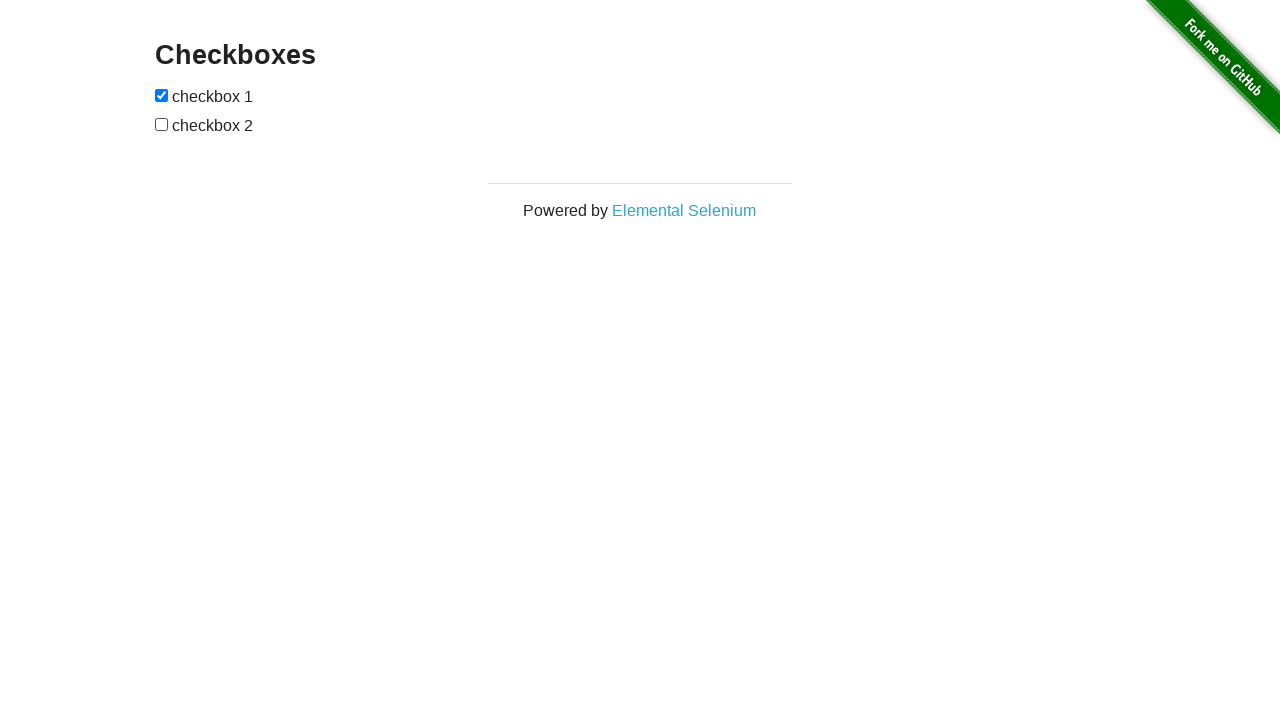